Fills the Password input field with a test password

Starting URL: https://practice-automation.com/form-fields/

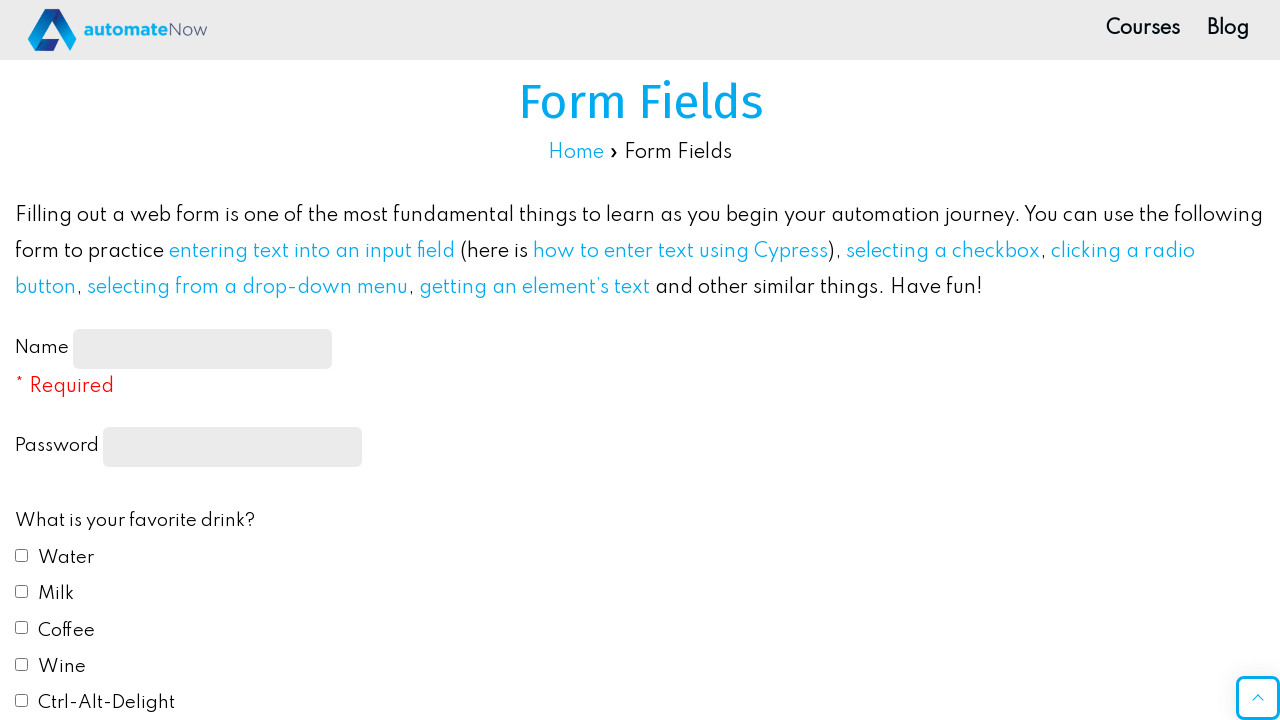

Navigated to form fields practice page
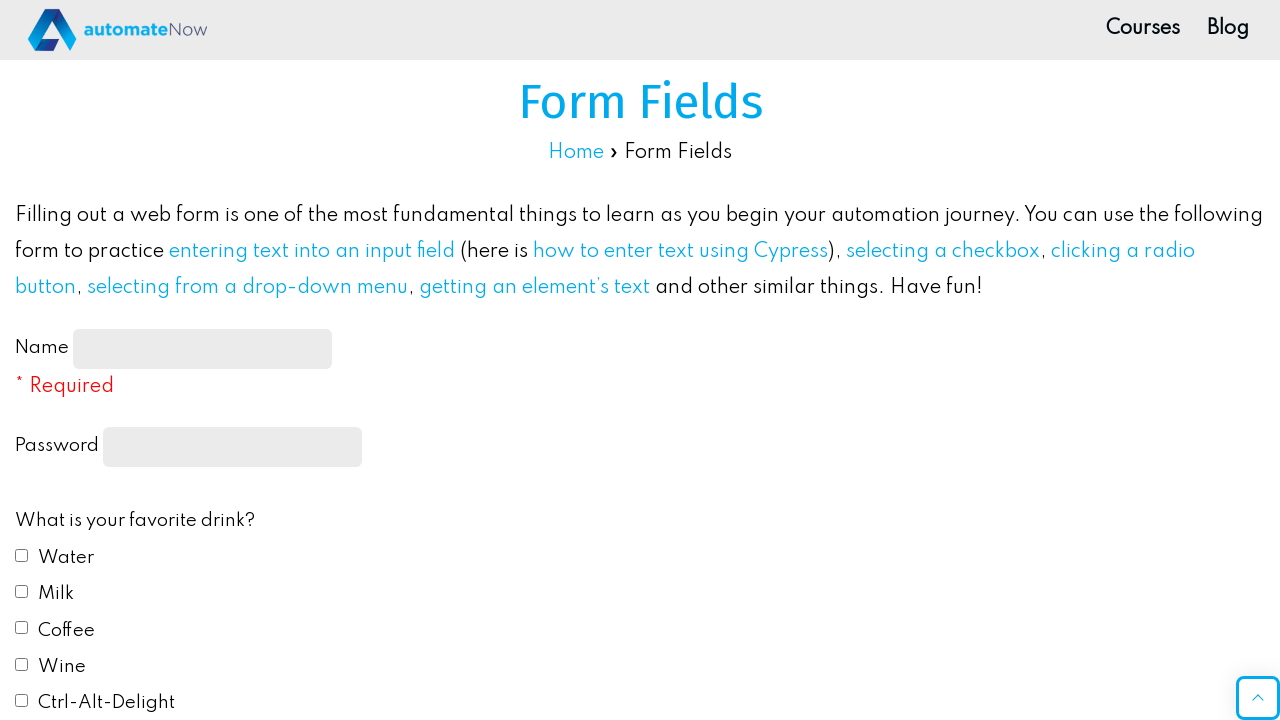

Filled Password input field with test password '12345' on input[type='password']
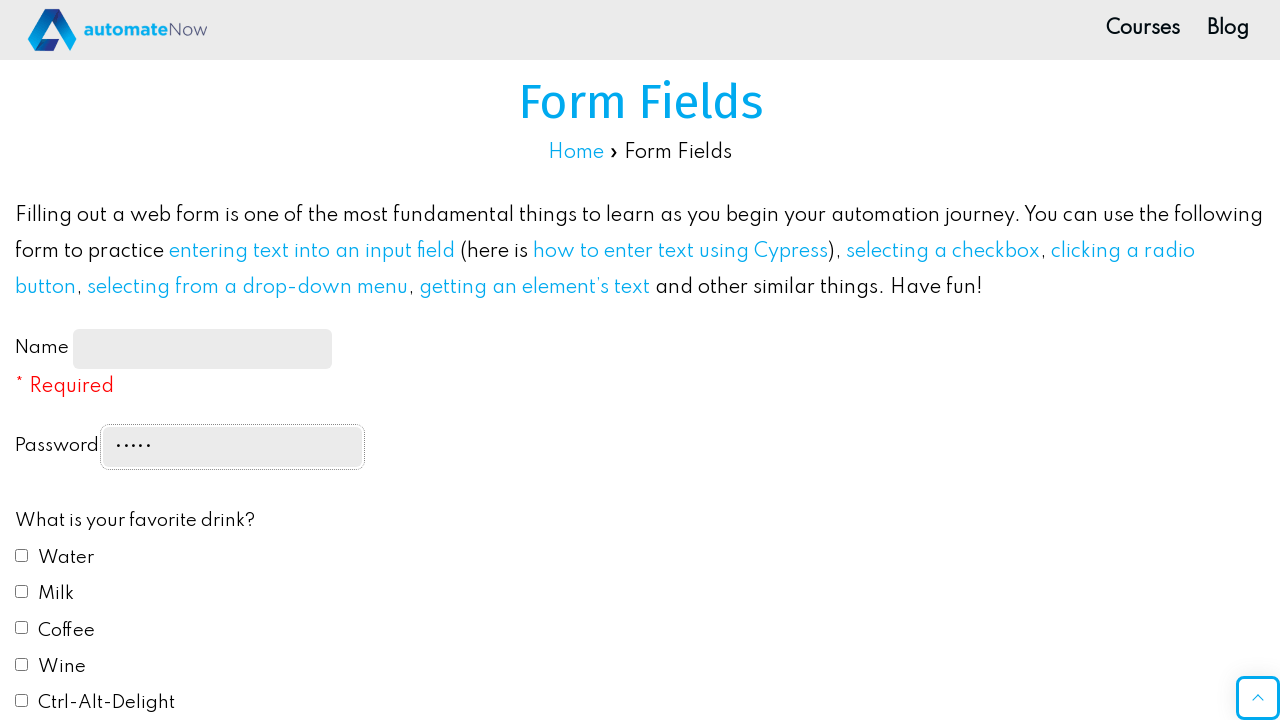

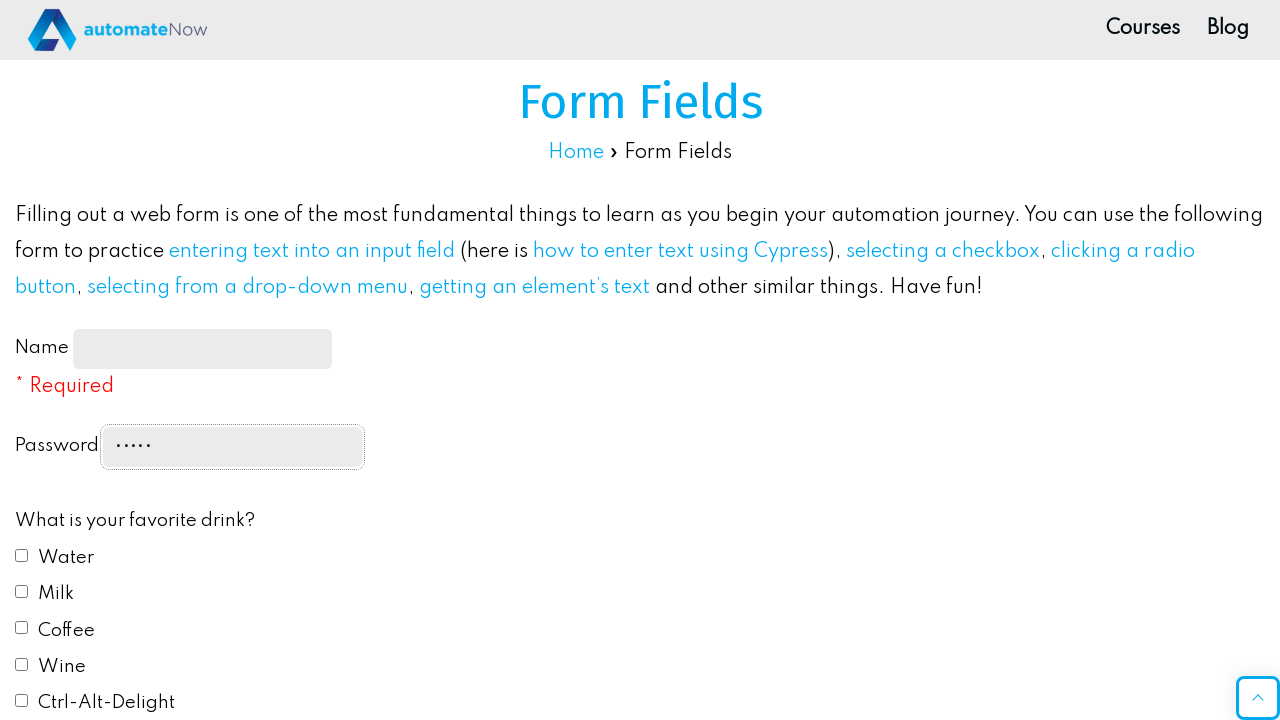